Fills out a test form on the automation practice blog, including name, email, phone, gender selection, day checkboxes, and dropdown selections for country and color

Starting URL: https://testautomationpractice.blogspot.com/

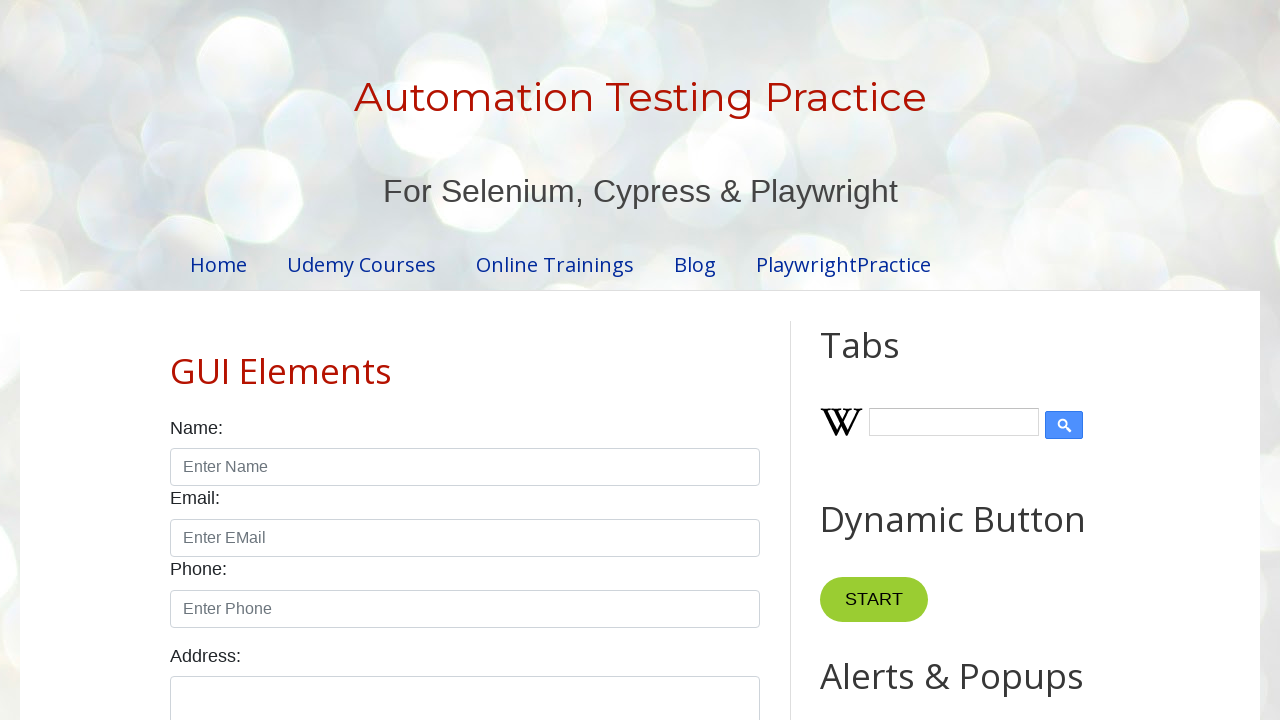

Filled name field with 'Dinesh' on input#name
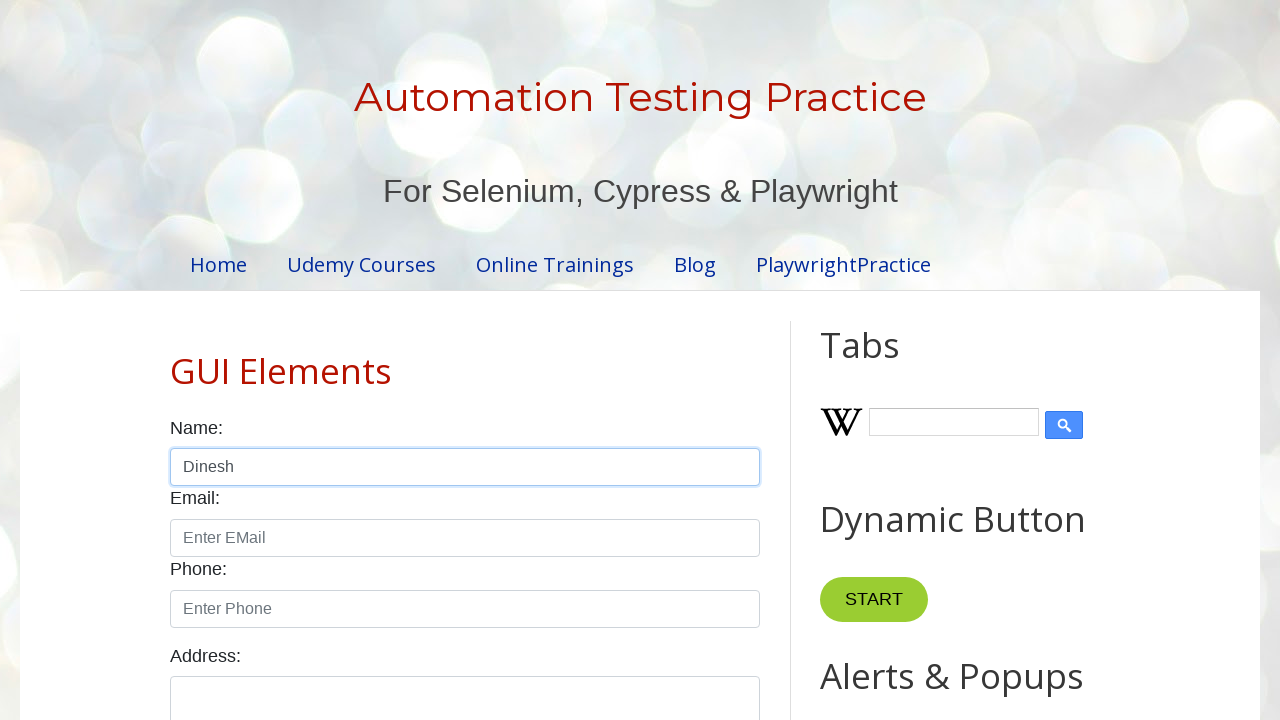

Filled email field with 'Dinesh123@gmail.com' on input#email
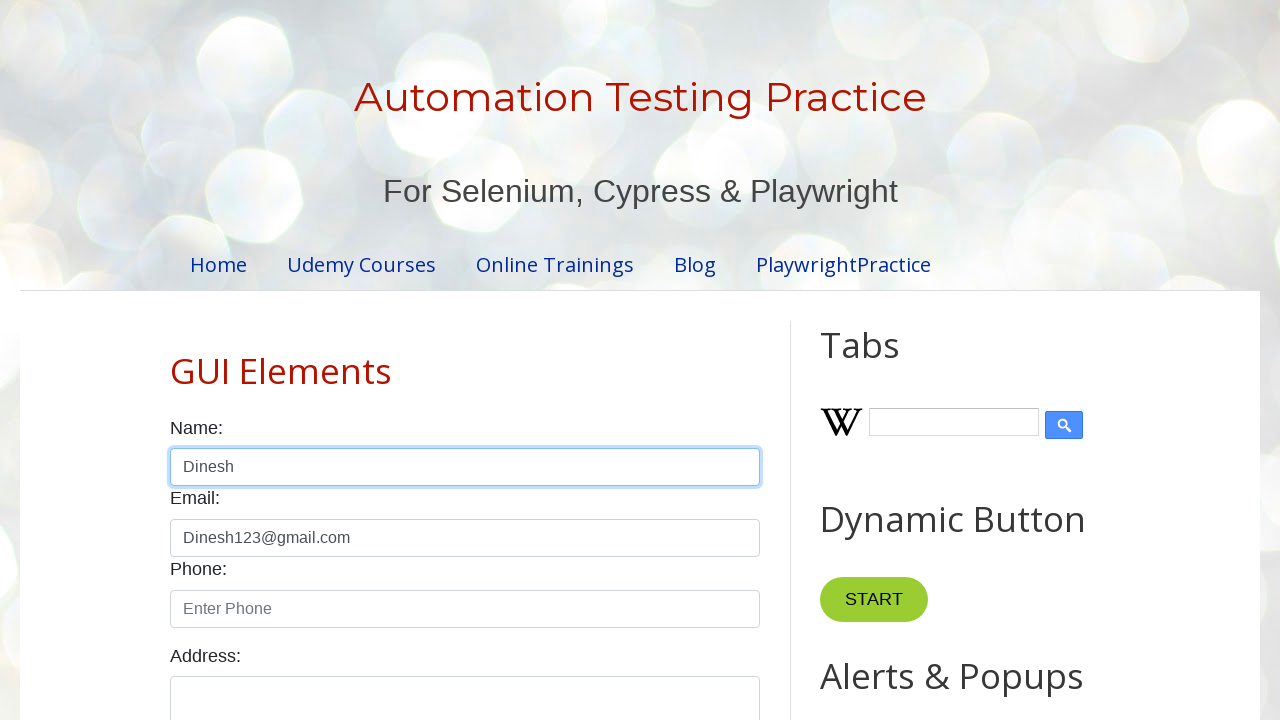

Filled phone field with '9387634' on input#phone
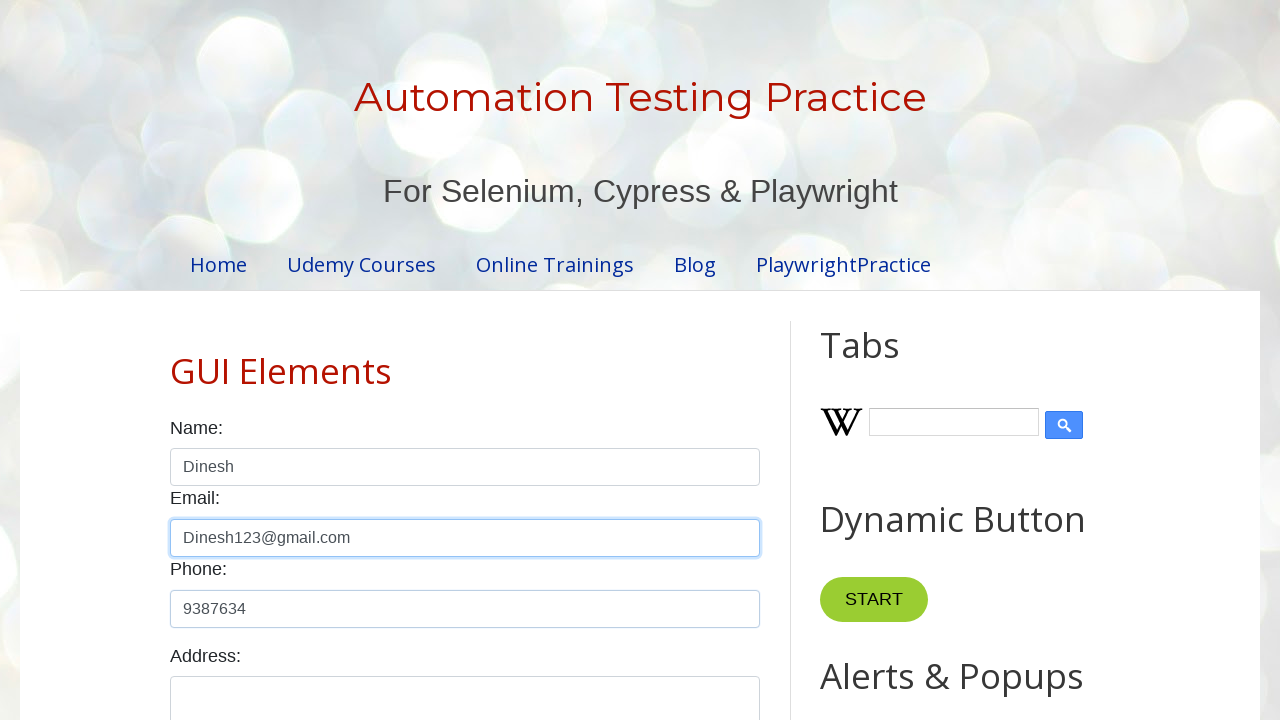

Selected 'male' gender radio button at (176, 360) on input[value='male']
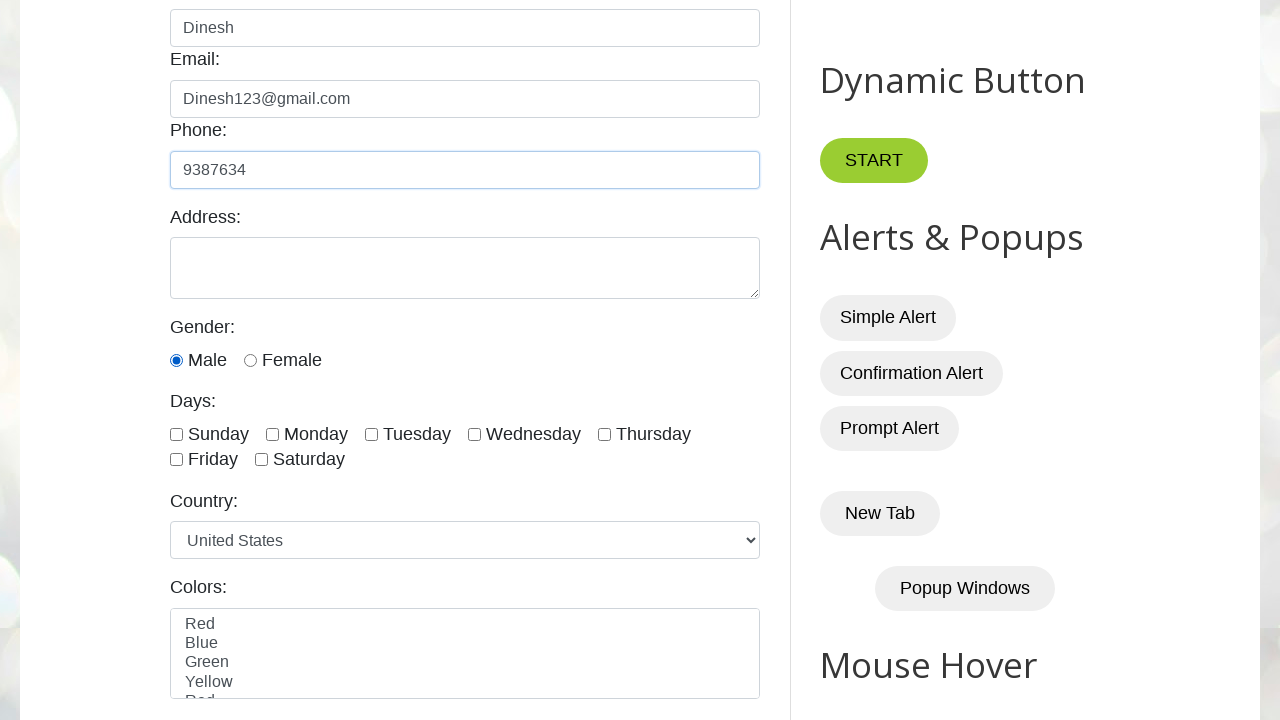

Scrolled down 500 pixels to view more form elements
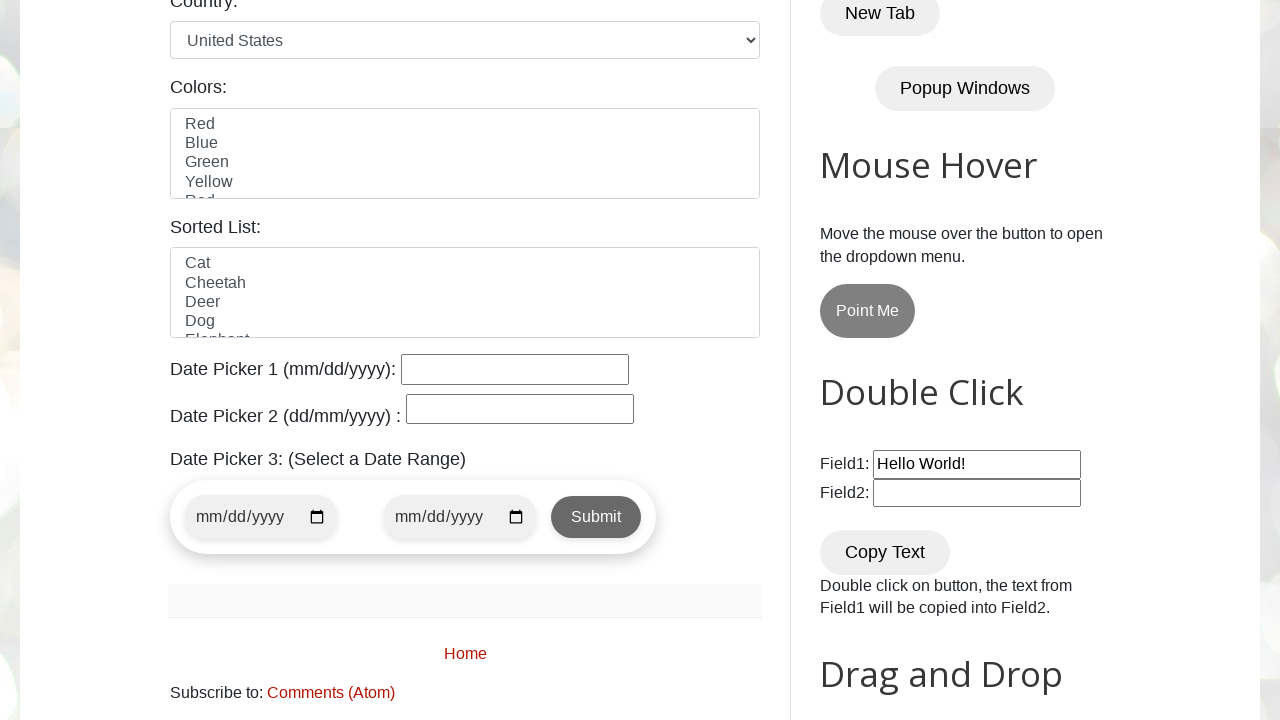

Checked 'Sunday' checkbox at (176, 360) on input[value='sunday']
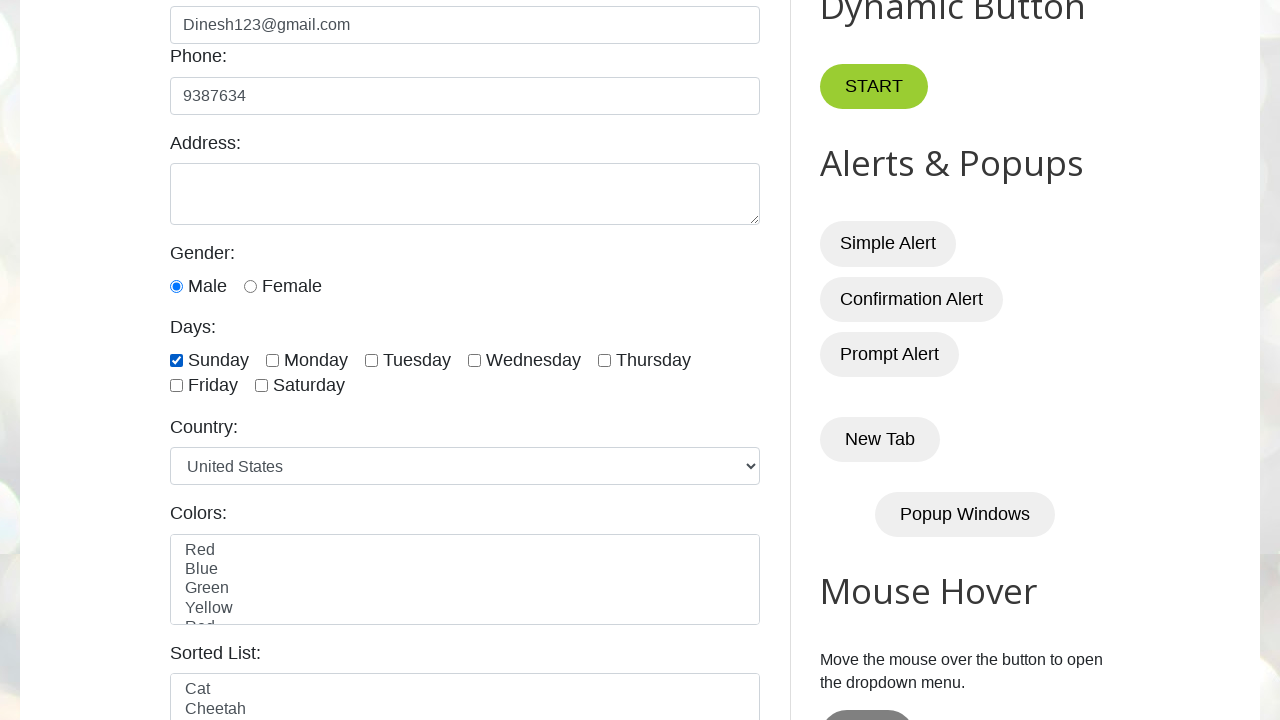

Checked 'Saturday' checkbox at (262, 386) on input[value='saturday']
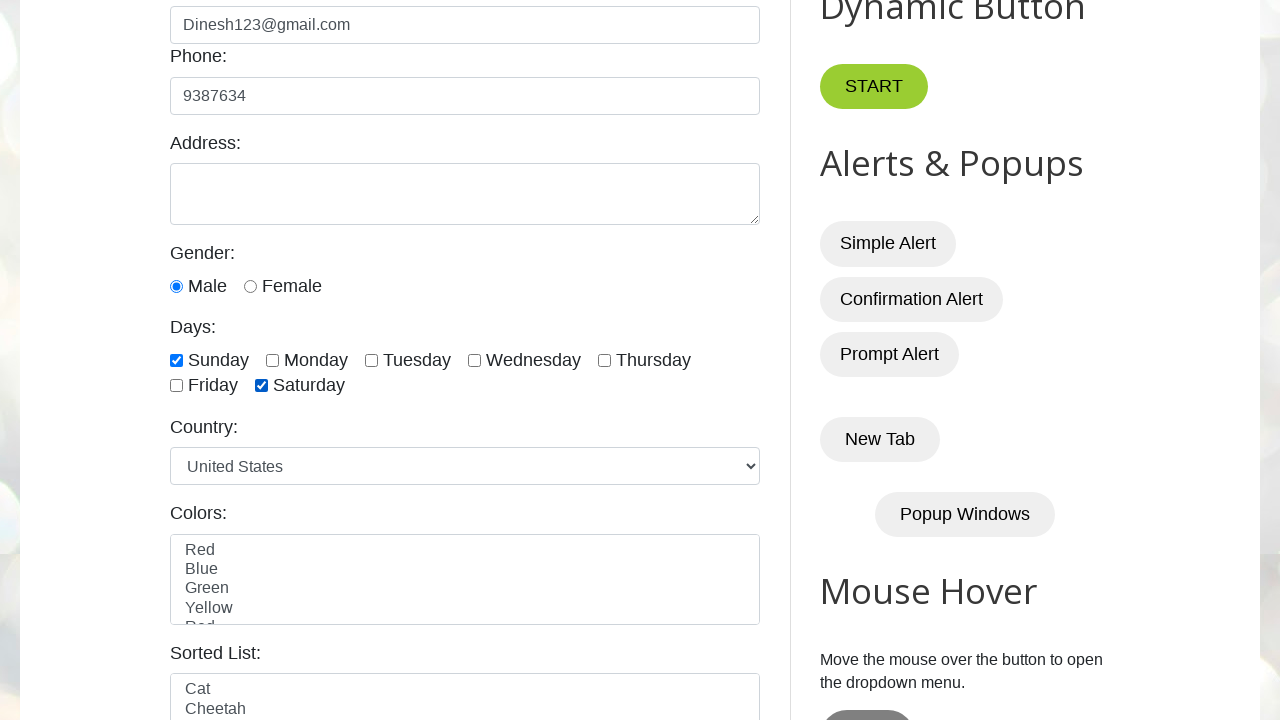

Selected 'India' from country dropdown on select#country
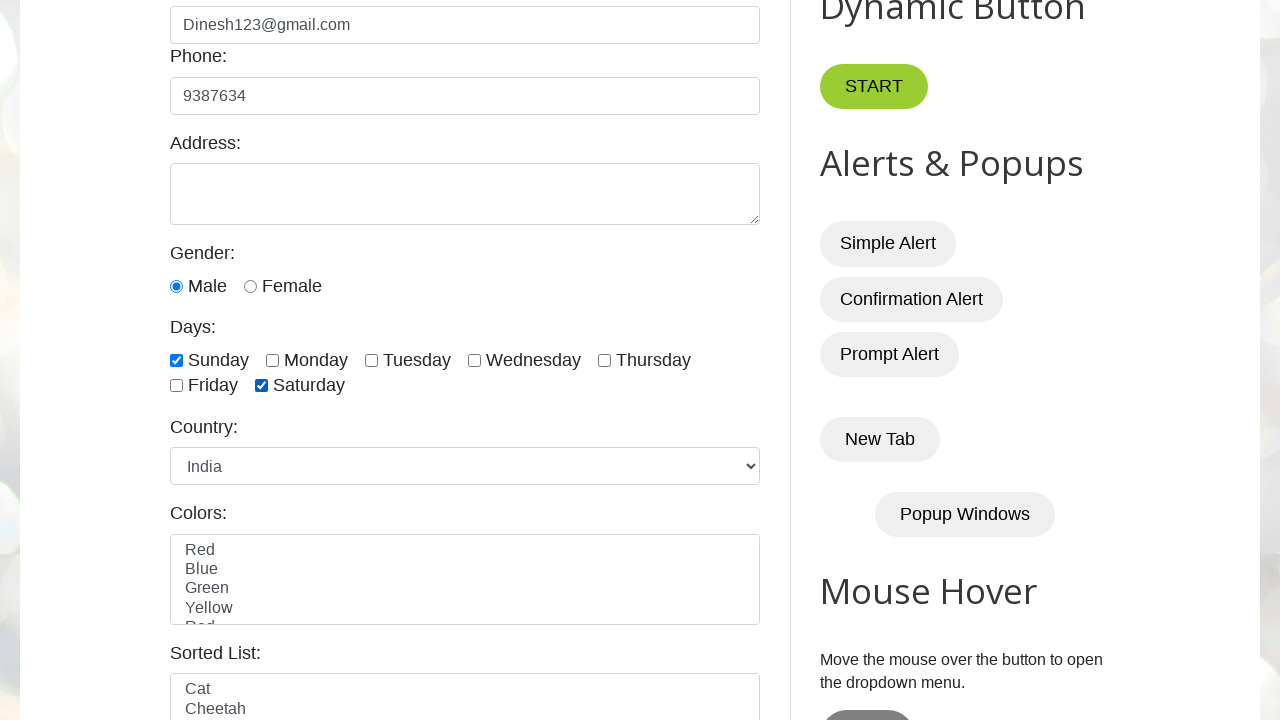

Selected 'Blue' from colors dropdown on select#colors
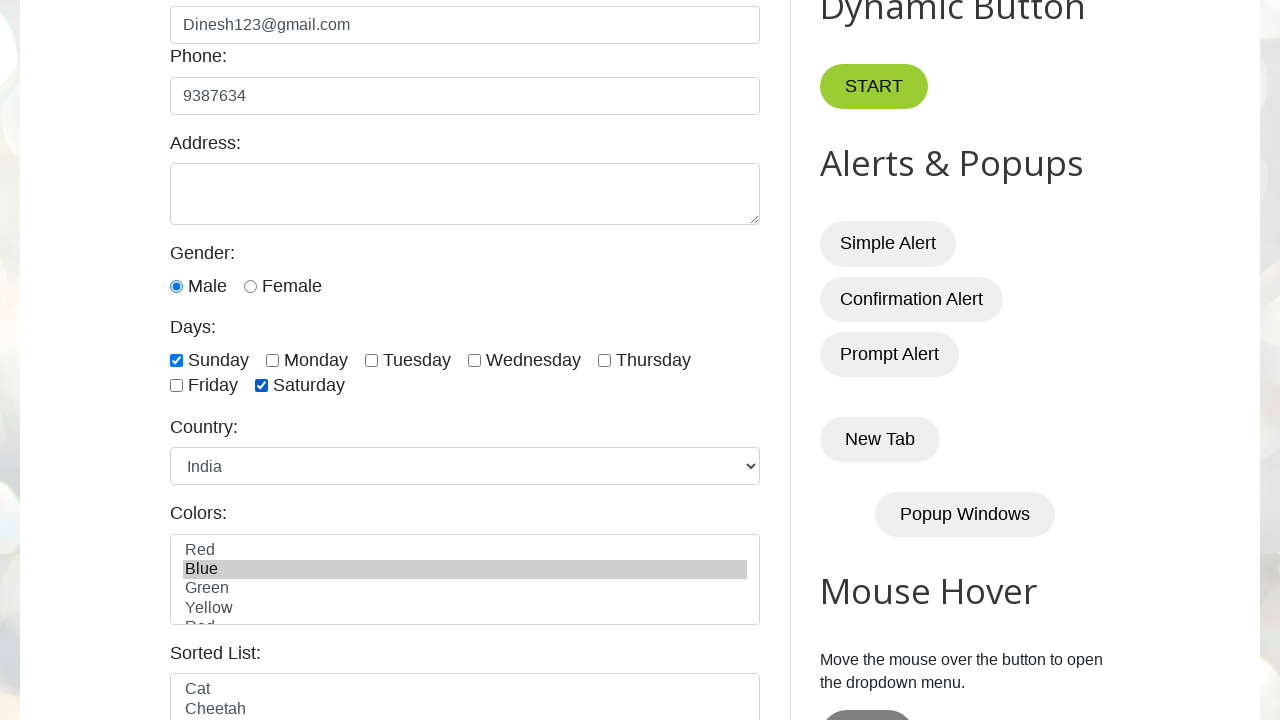

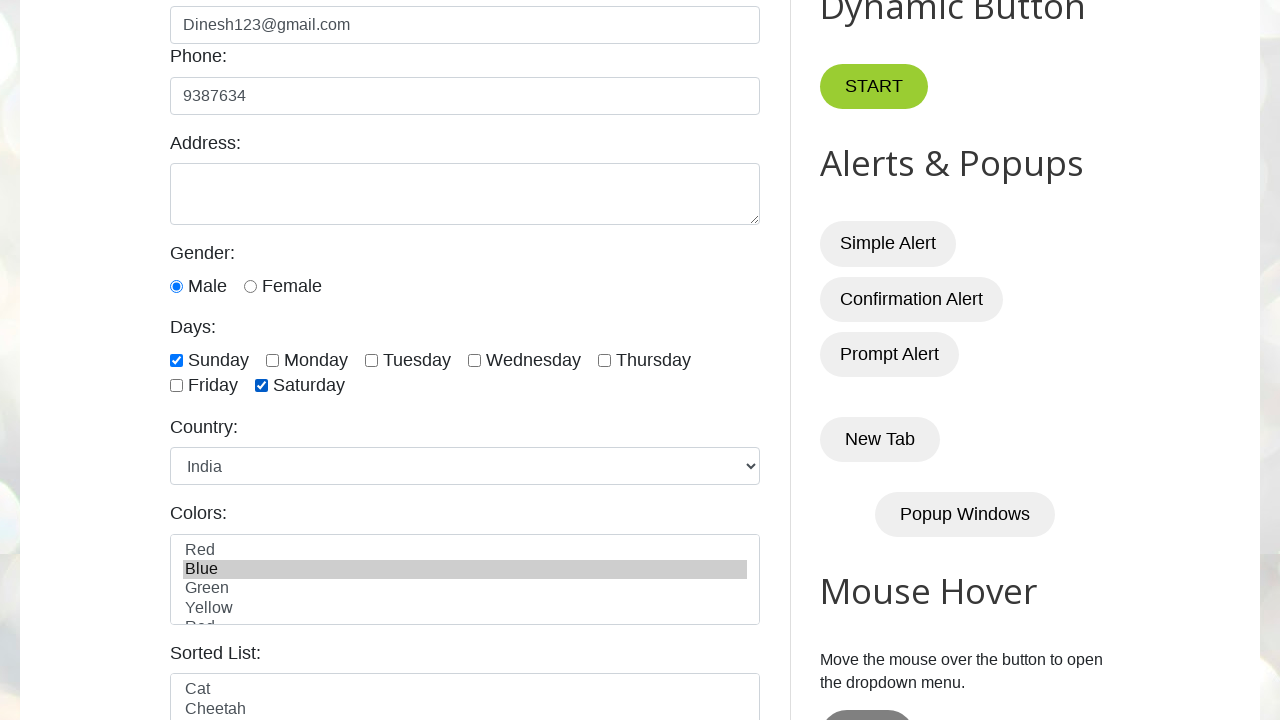